Tests React Semantic UI dropdown selection by selecting a specific user from the dropdown

Starting URL: https://react.semantic-ui.com/maximize/dropdown-example-selection/

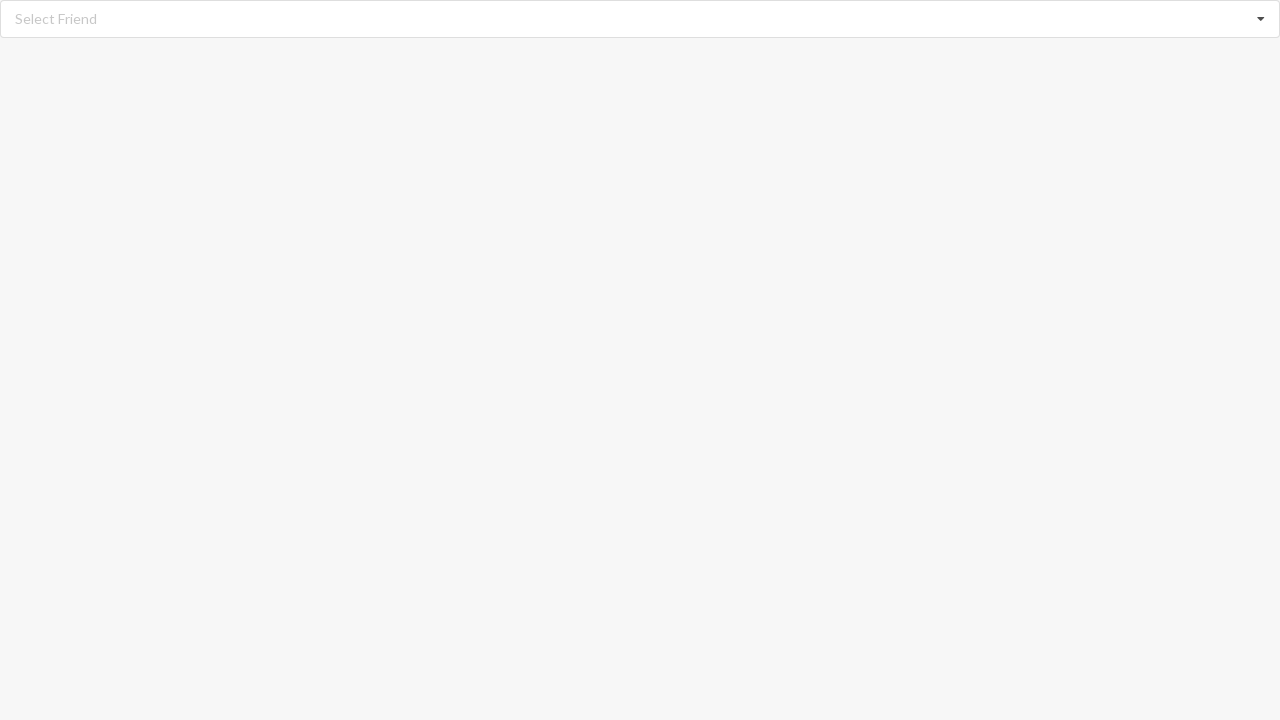

Clicked dropdown to open menu at (640, 19) on div.dropdown
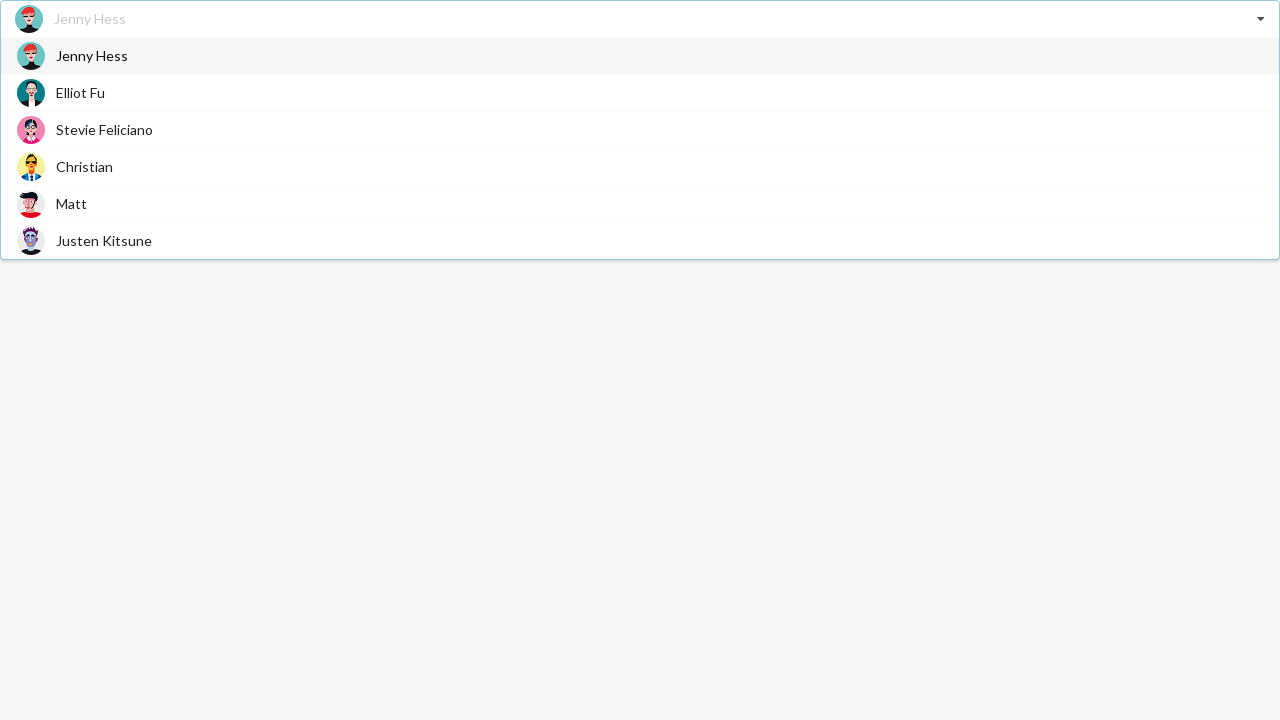

Dropdown menu items became visible
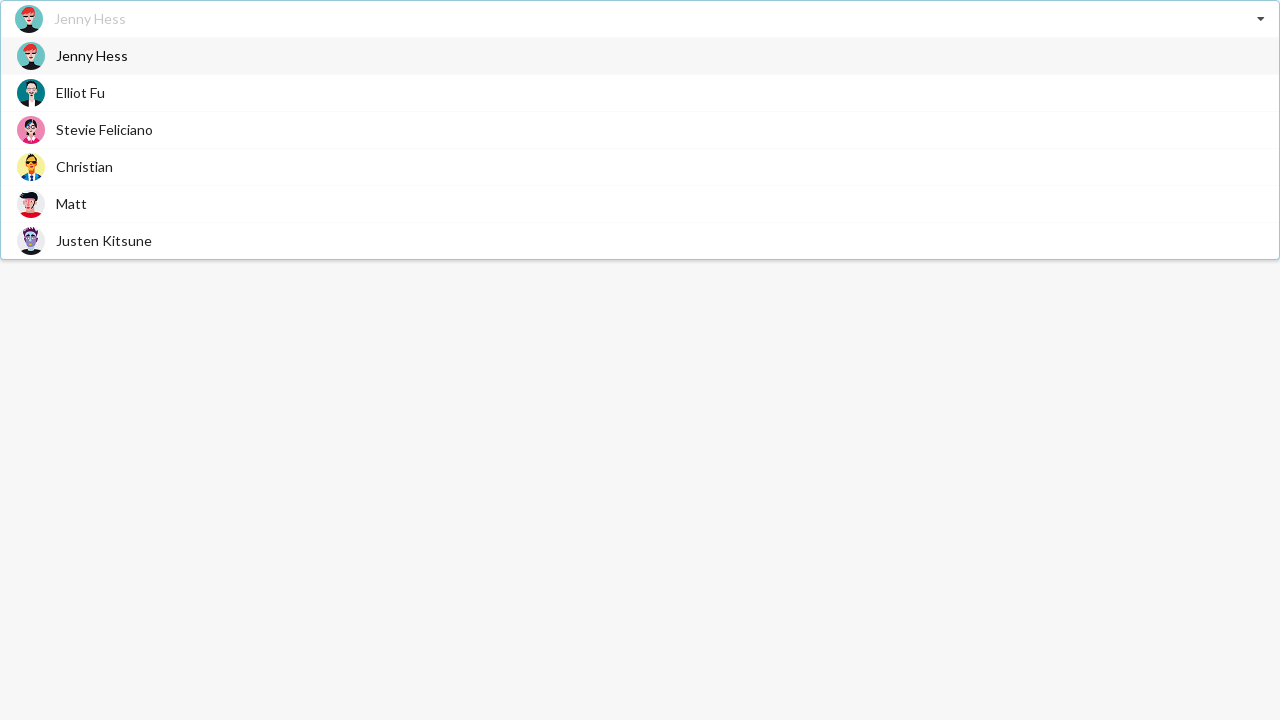

Selected 'Elliot Fu' from the dropdown menu at (80, 92) on div.menu span.text:has-text('Elliot Fu')
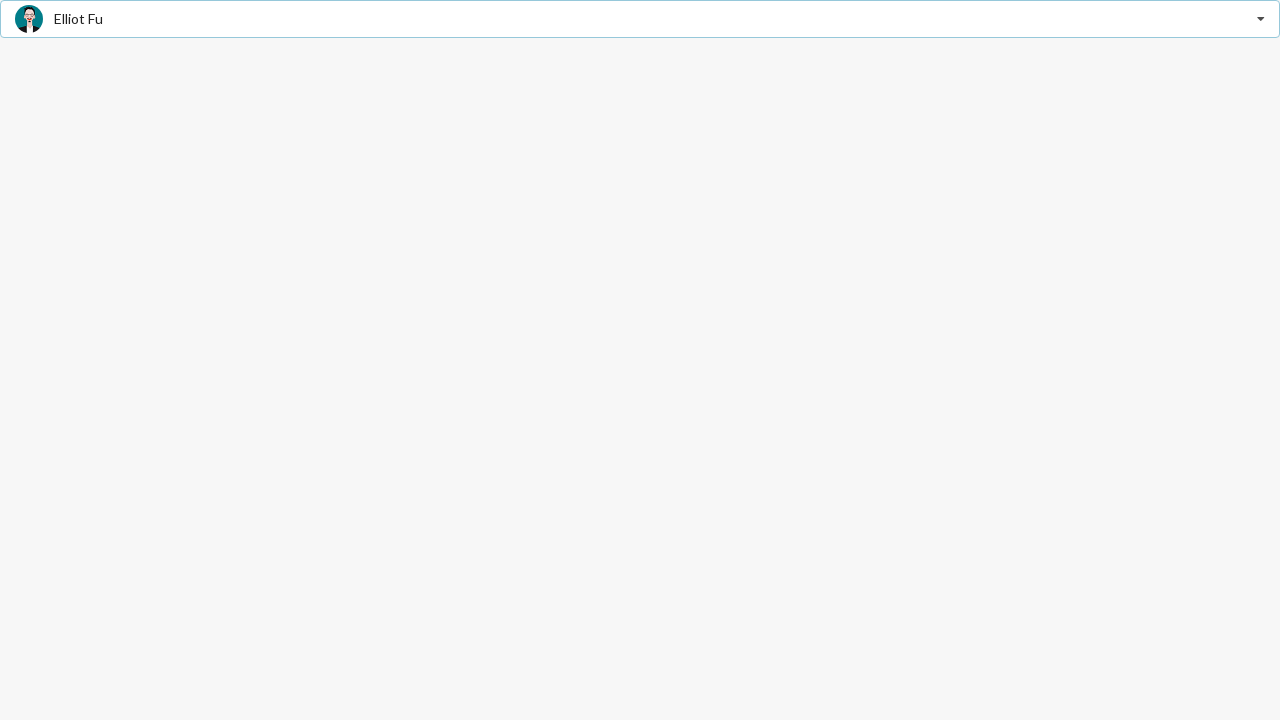

Verified that 'Elliot Fu' is displayed as selected user
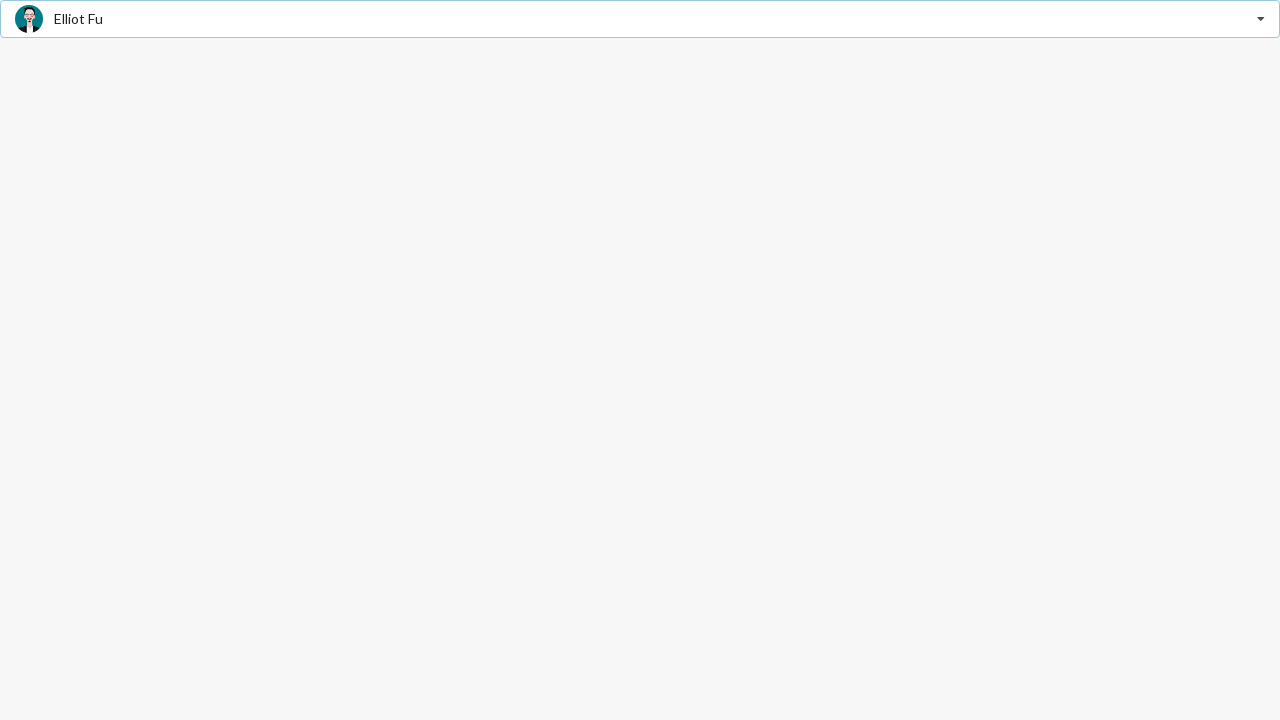

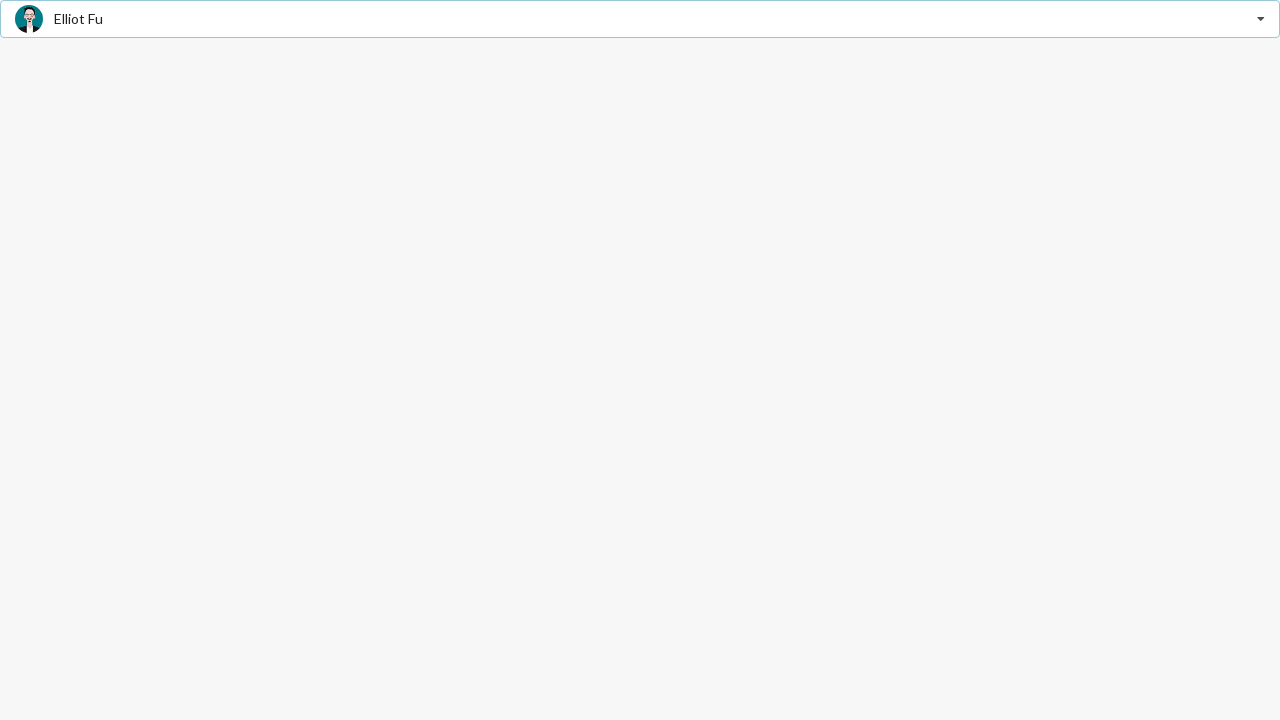